Tests marking all todo items as completed using the toggle all checkbox

Starting URL: https://demo.playwright.dev/todomvc

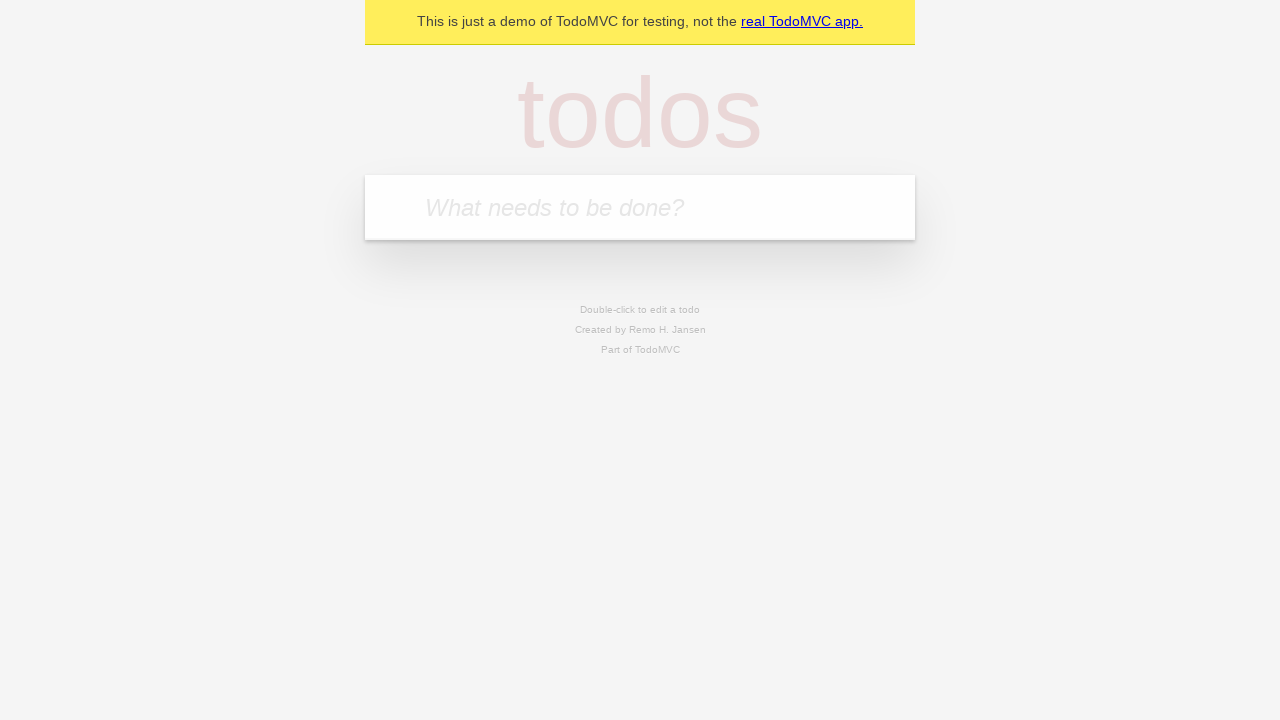

Filled todo input with 'buy some cheese' on internal:attr=[placeholder="What needs to be done?"i]
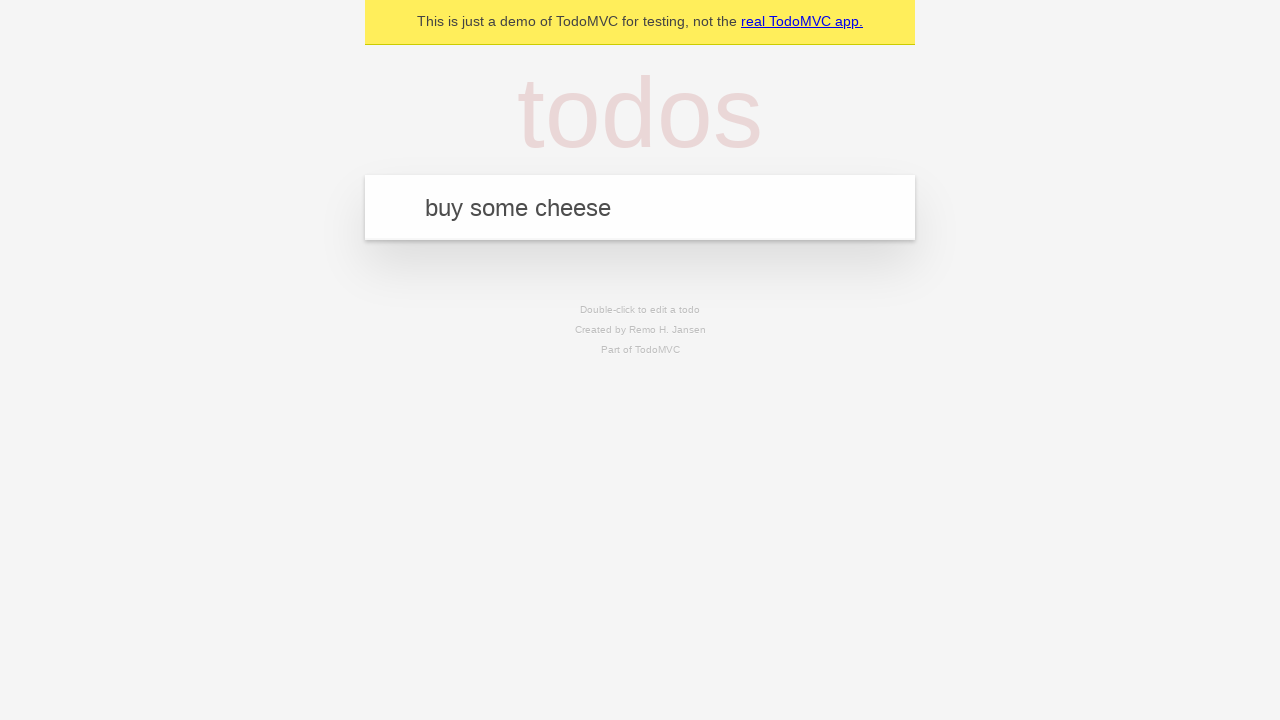

Pressed Enter to create first todo item on internal:attr=[placeholder="What needs to be done?"i]
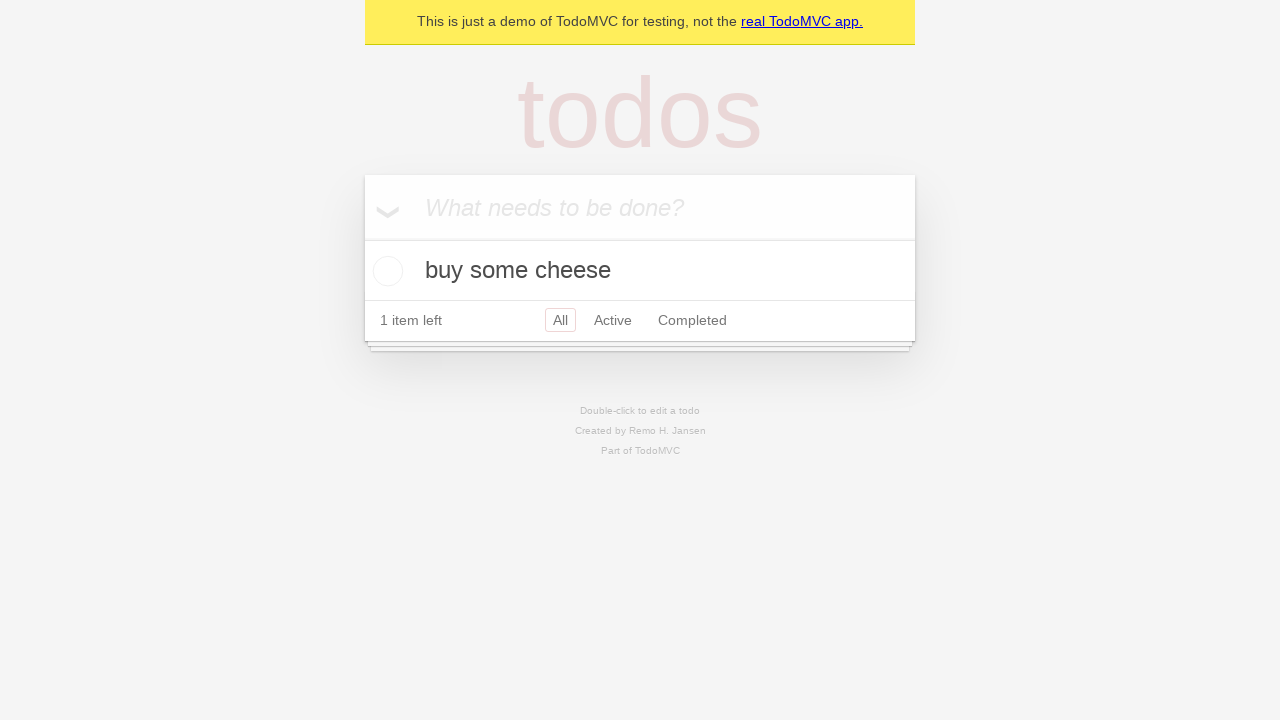

Filled todo input with 'feed the cat' on internal:attr=[placeholder="What needs to be done?"i]
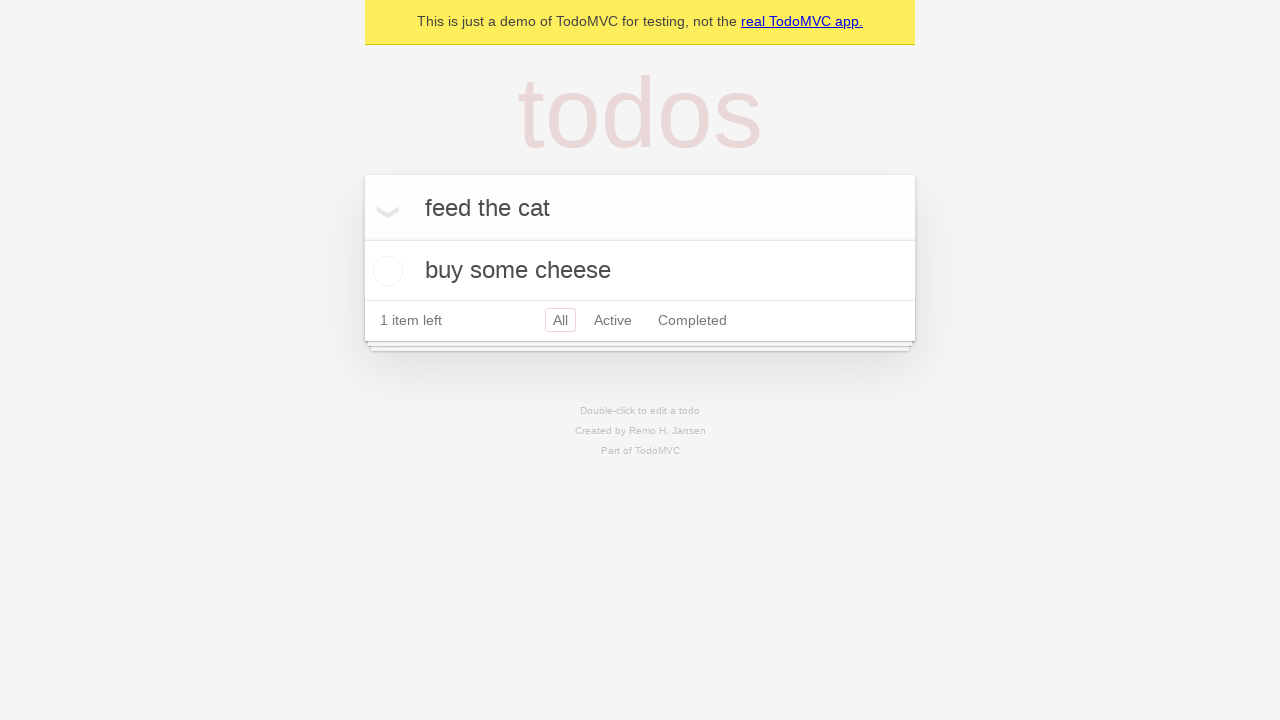

Pressed Enter to create second todo item on internal:attr=[placeholder="What needs to be done?"i]
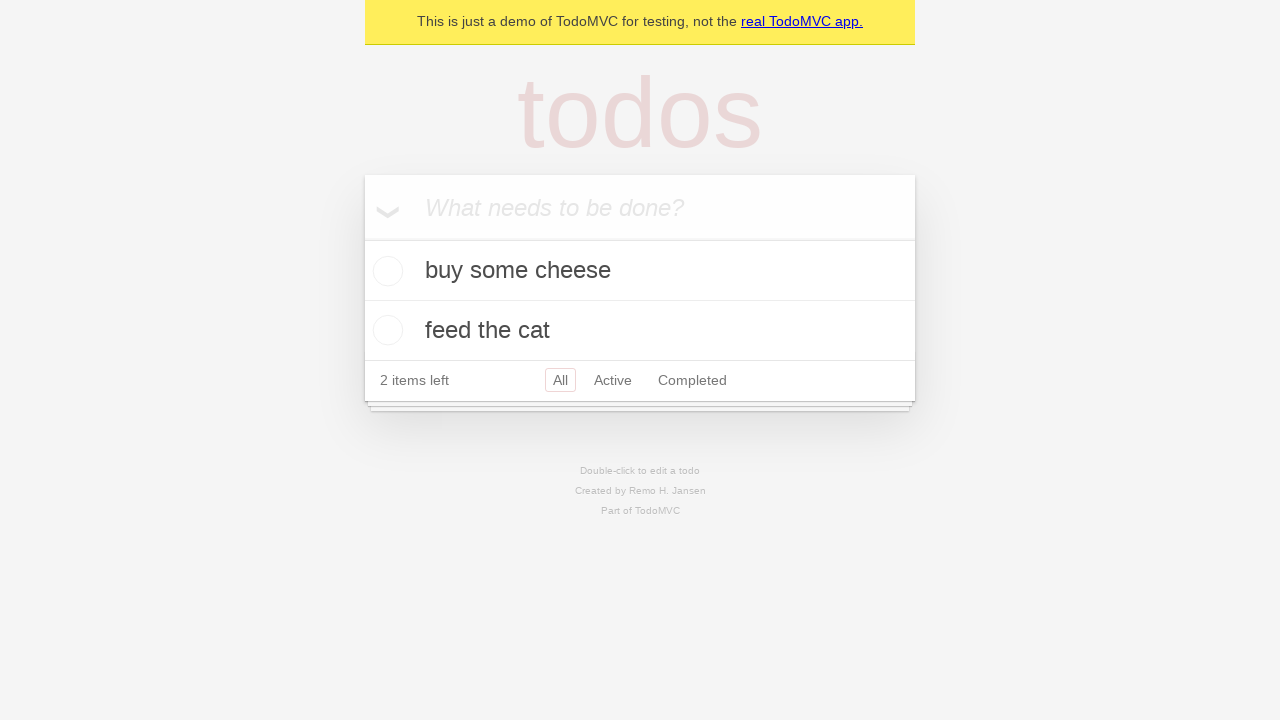

Filled todo input with 'book a doctors appointment' on internal:attr=[placeholder="What needs to be done?"i]
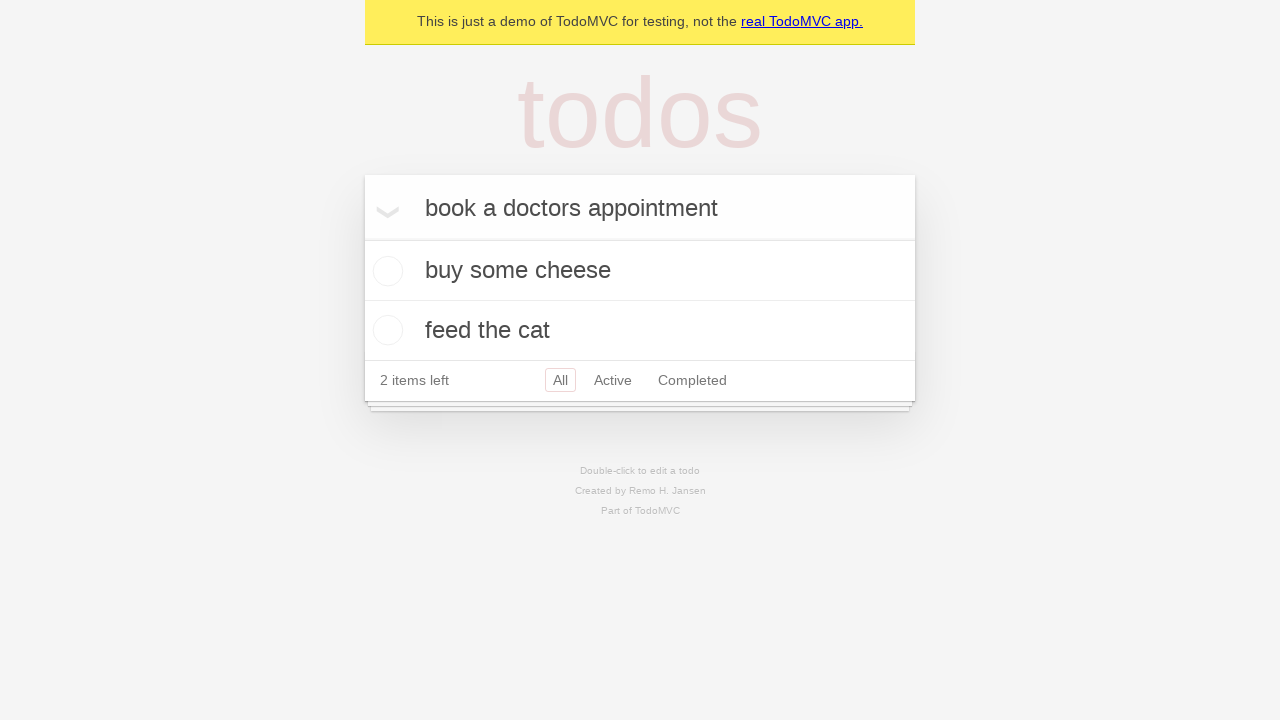

Pressed Enter to create third todo item on internal:attr=[placeholder="What needs to be done?"i]
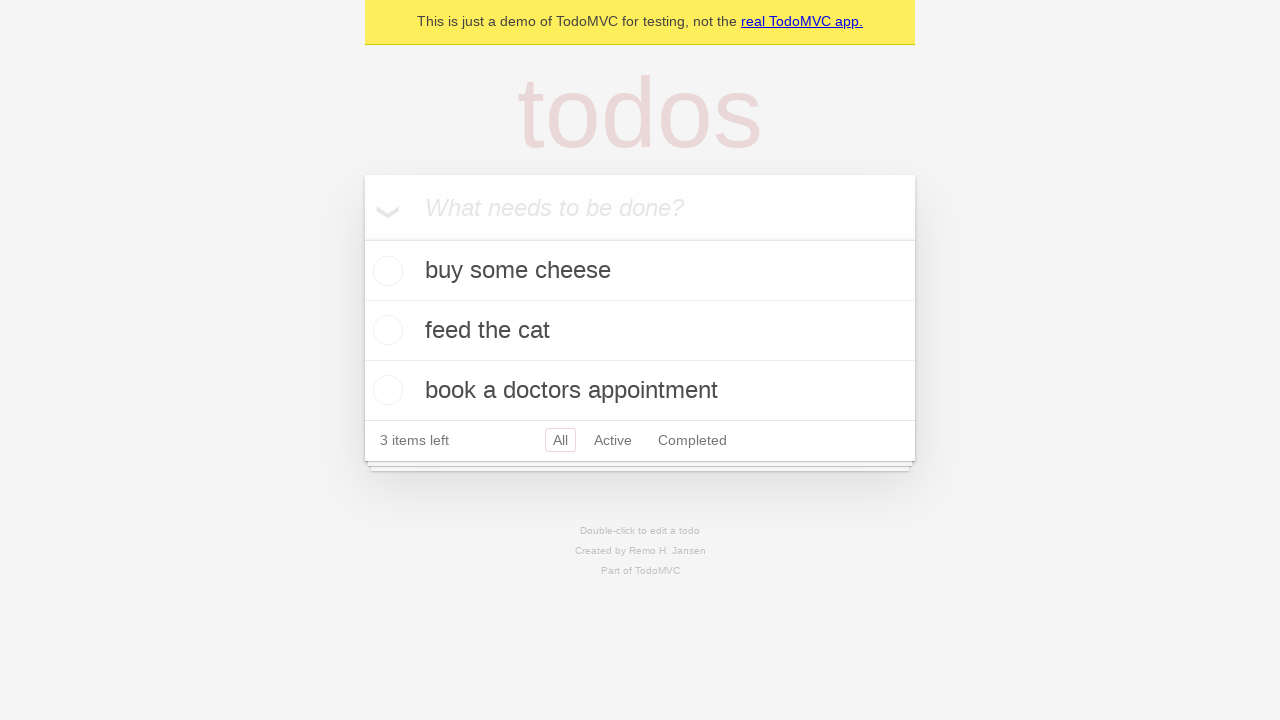

Todo items have been created and are visible
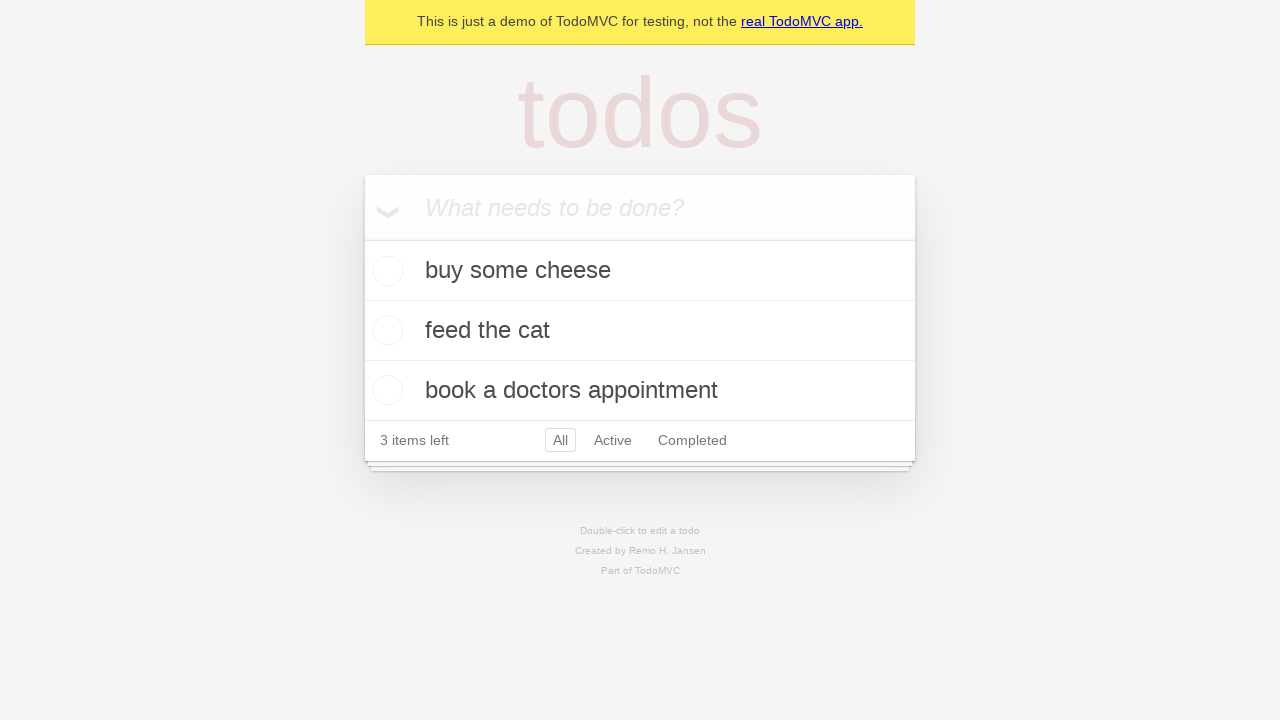

Clicked toggle all checkbox to mark all items as completed at (362, 238) on internal:label="Mark all as complete"i
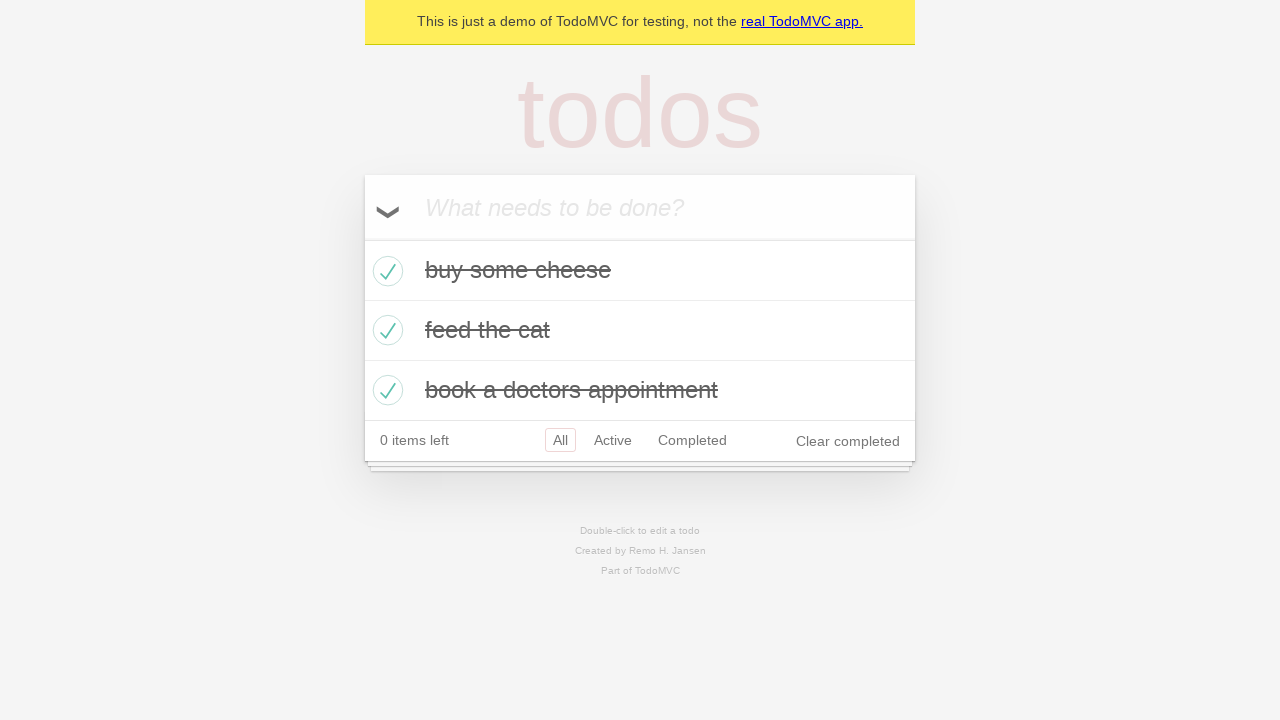

All todo items have been marked as completed
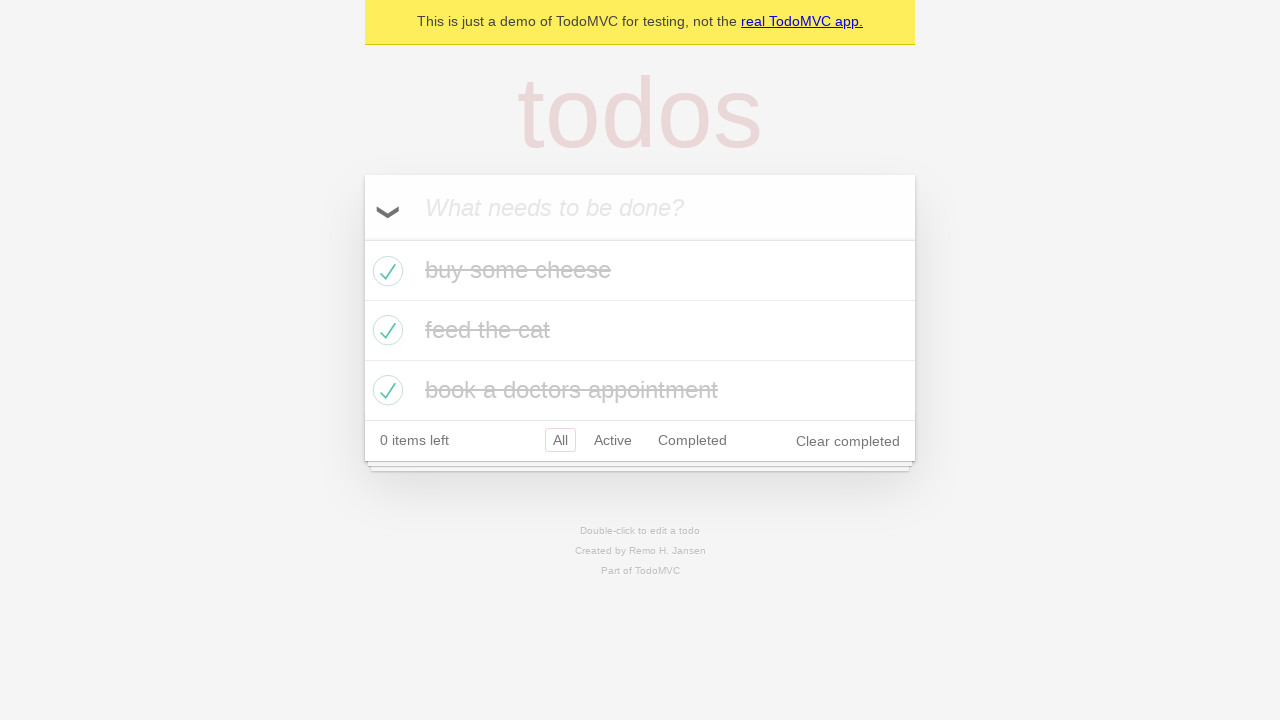

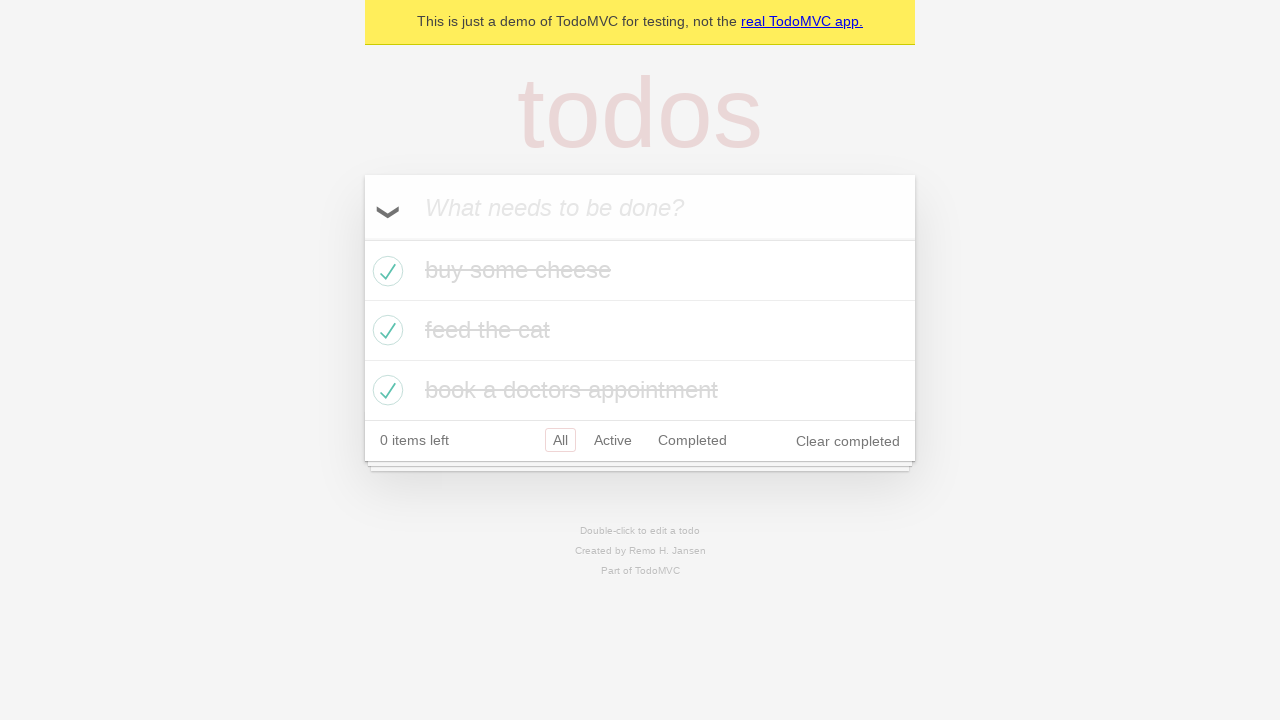